Tests search functionality on Python.org by entering "pycon" in the search box and submitting the search

Starting URL: http://www.python.org

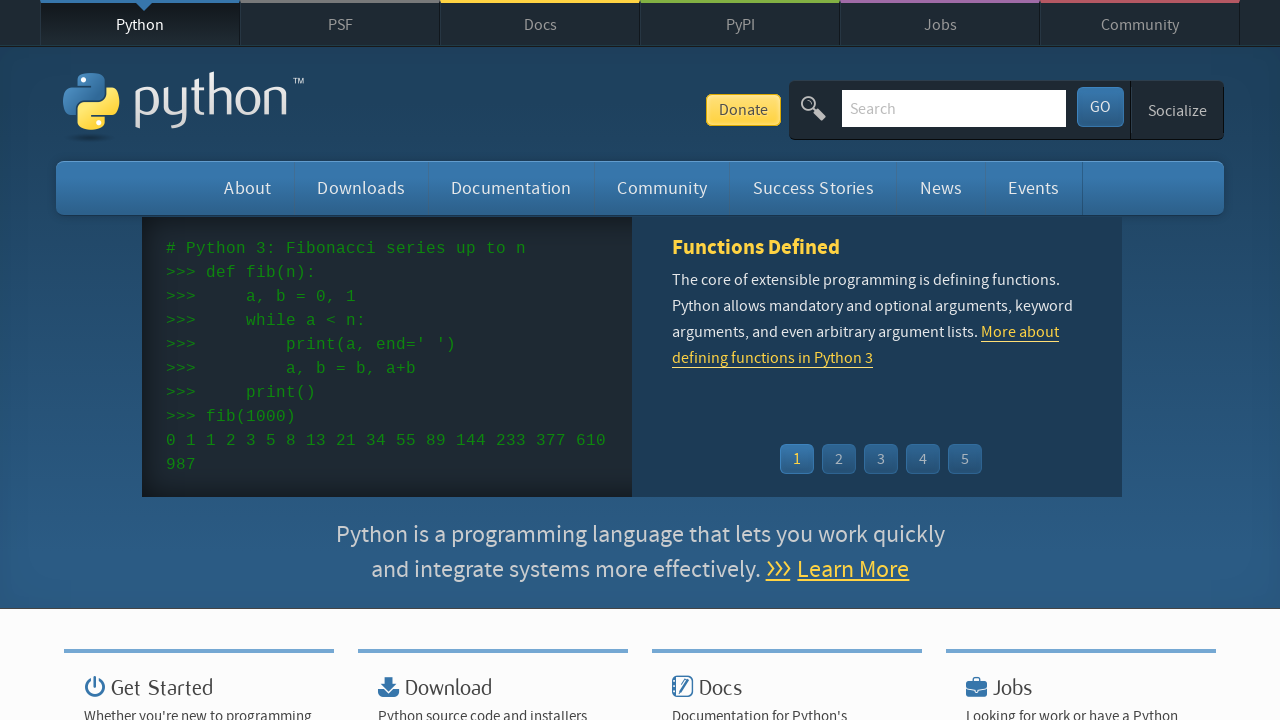

Filled search box with 'pycon' on input[name='q']
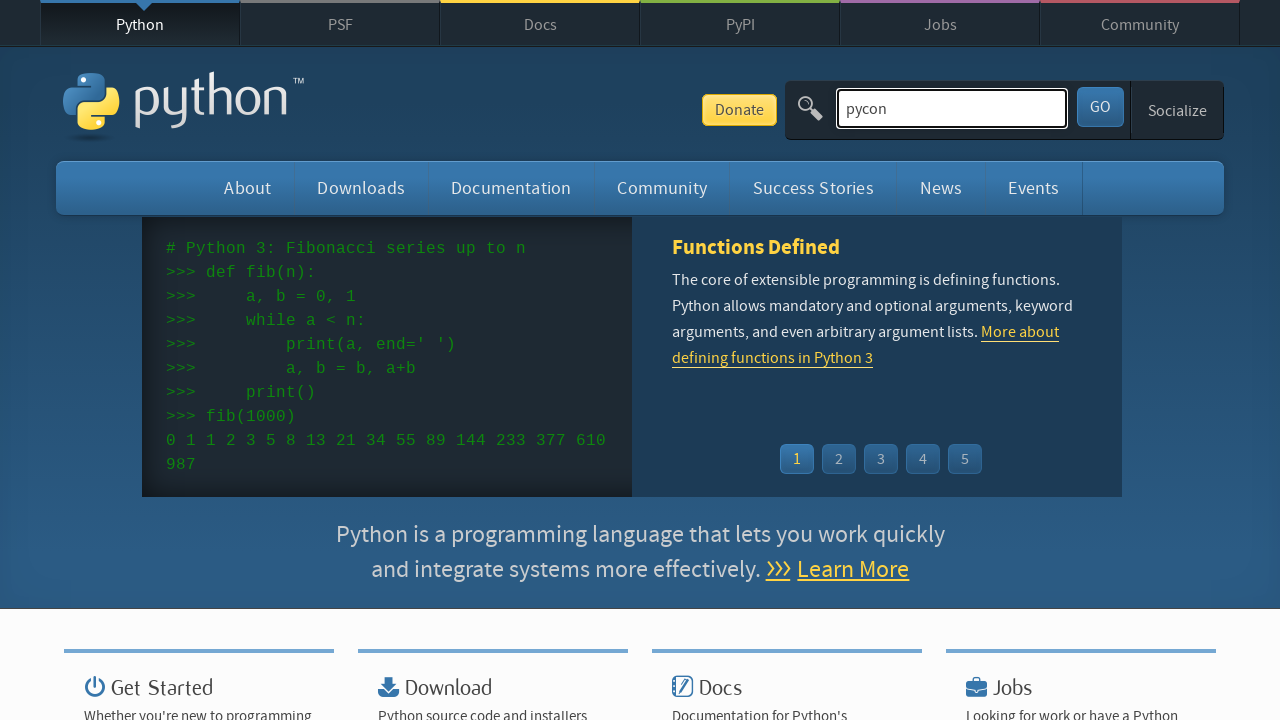

Pressed Enter to submit search for 'pycon' on input[name='q']
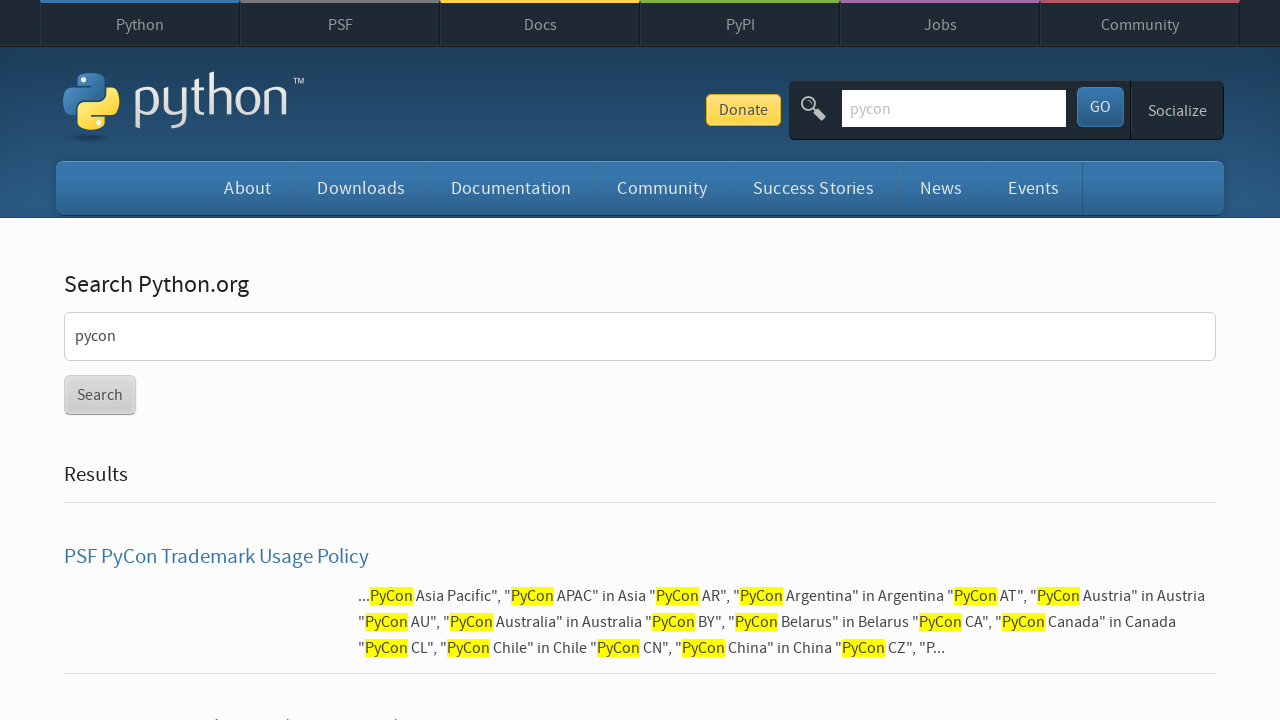

Search results page loaded successfully
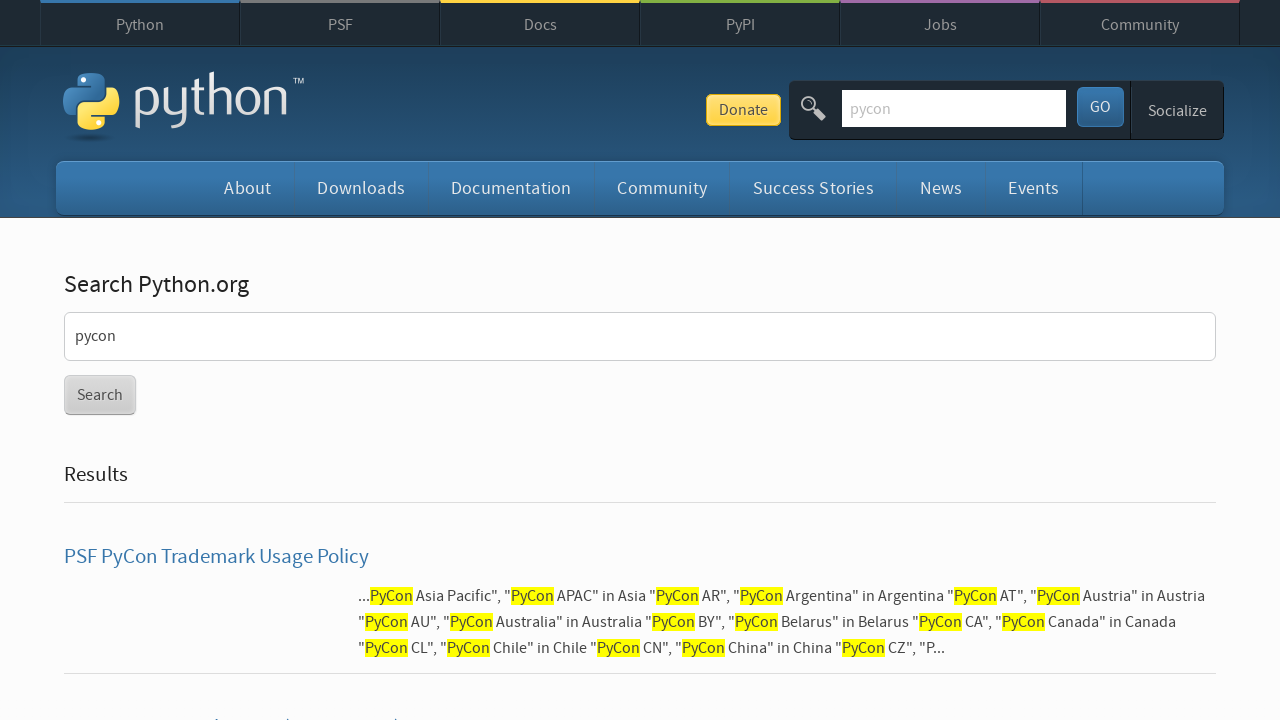

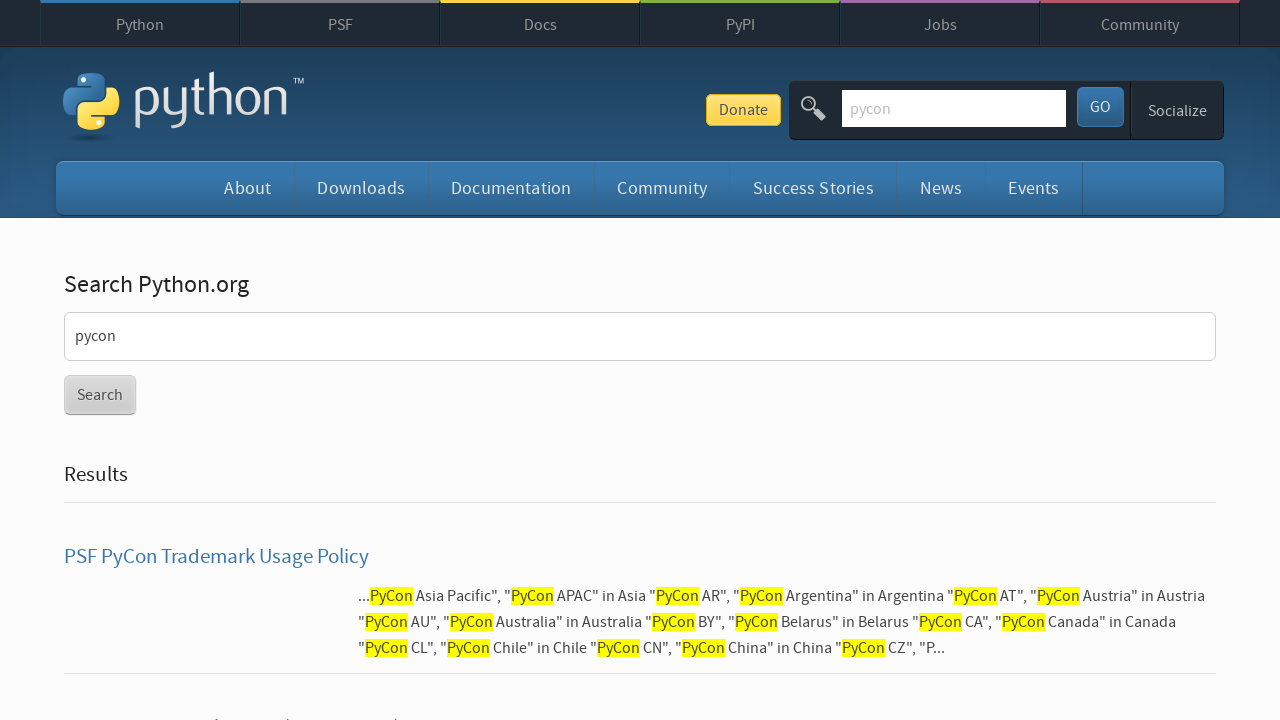